Tests that the JMS Service status indicator shows 'Stopped' as default state

Starting URL: https://parabank.parasoft.com/parabank/admin.htm

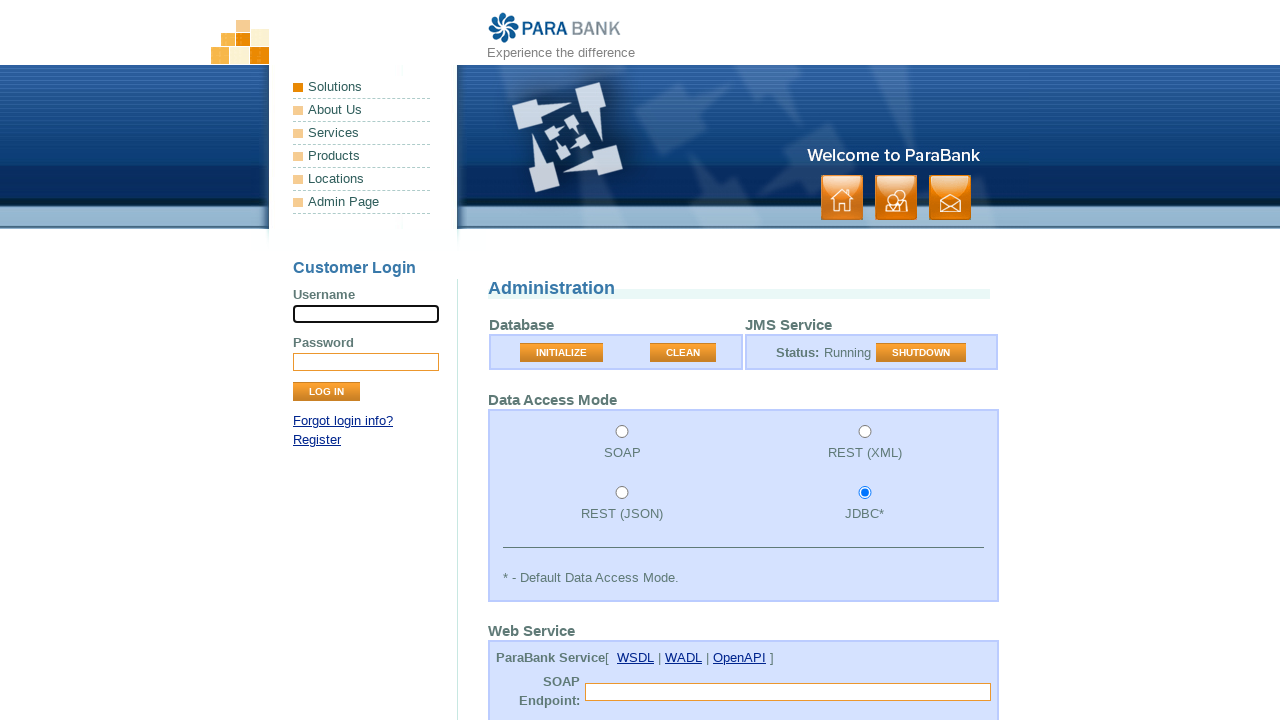

Located JMS Service status row in table
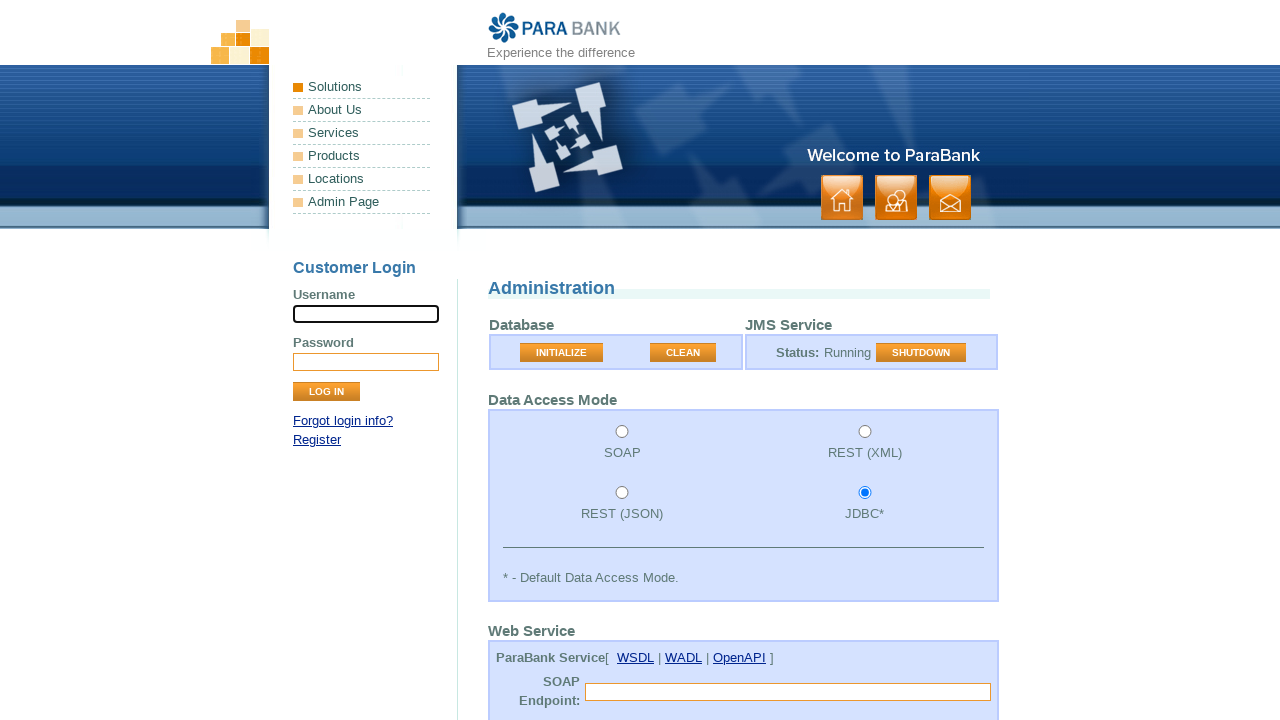

Retrieved JMS Service status text content
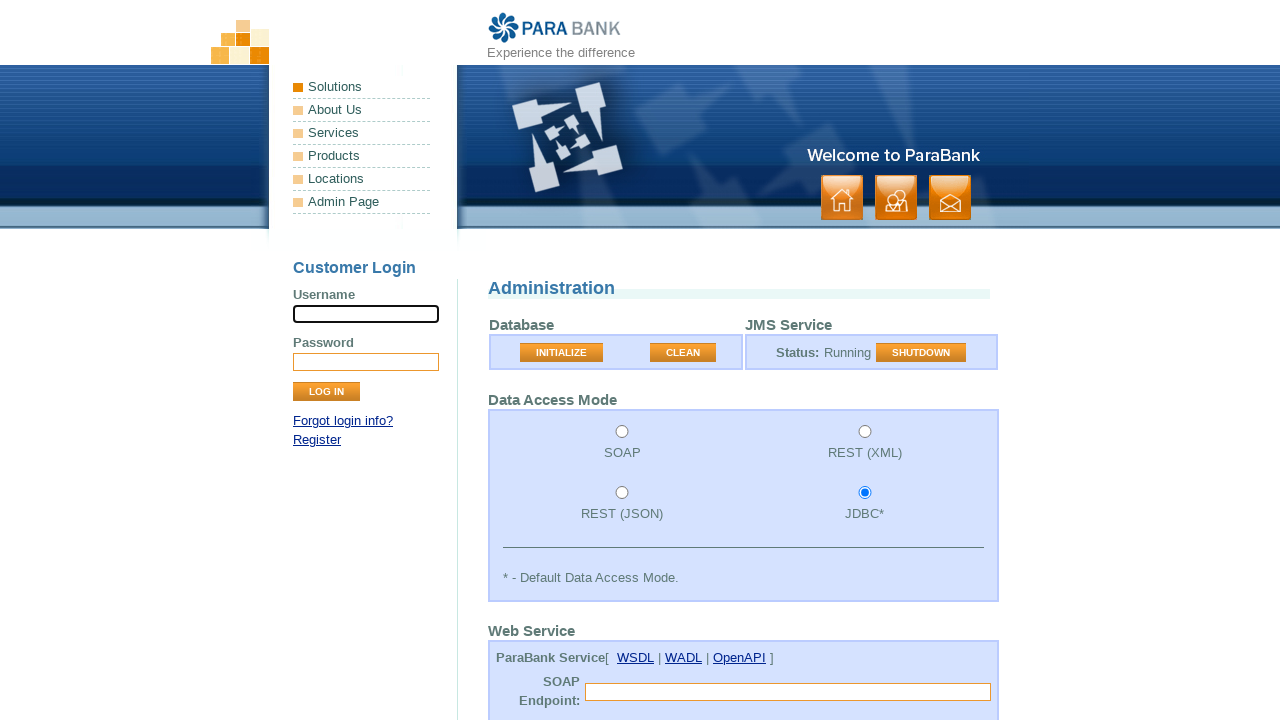

Clicked Shutdown button to stop JMS Service at (921, 353) on input[value='Shutdown']
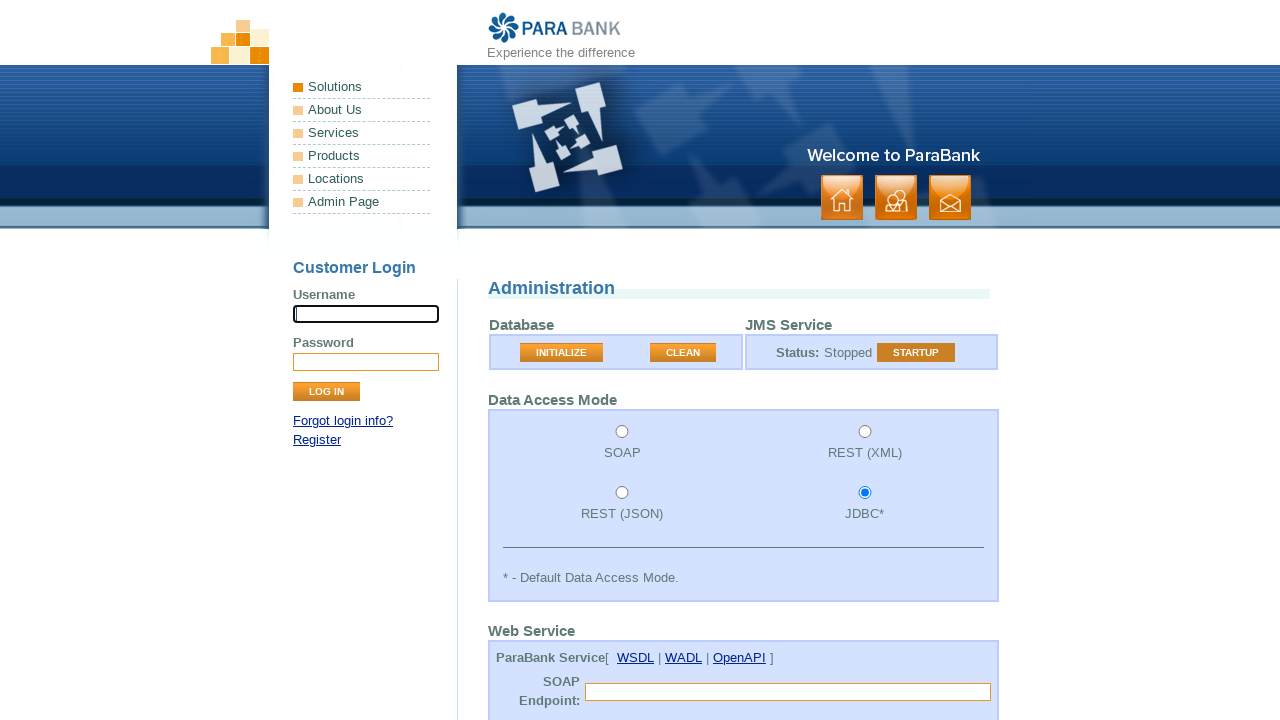

Waited 1000ms for JMS Service shutdown to complete
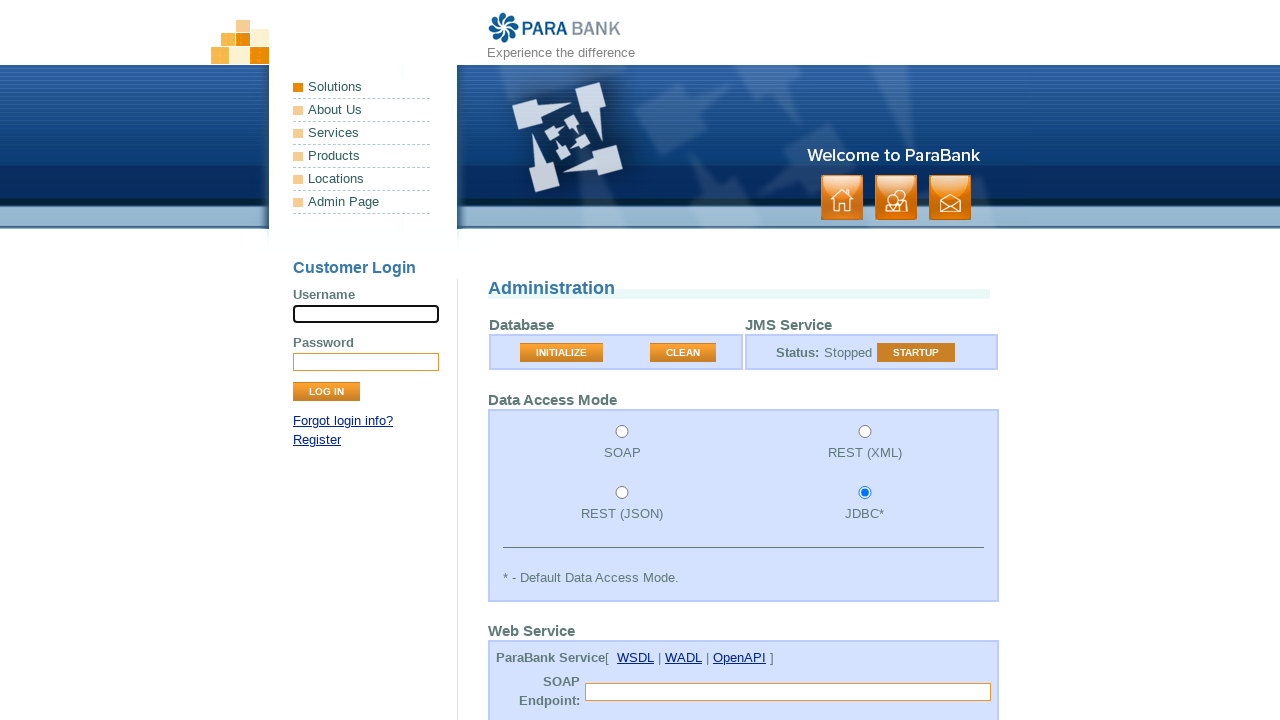

Verified JMS Service status table is loaded and showing default 'Stopped' state
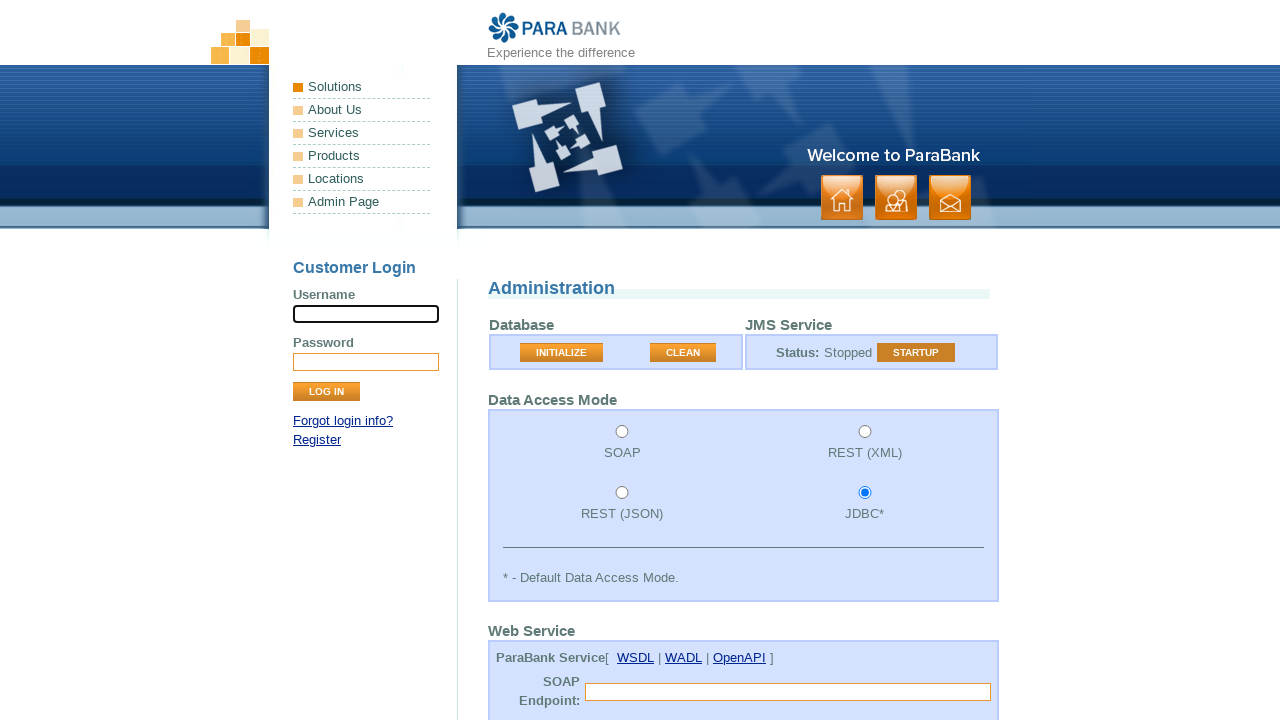

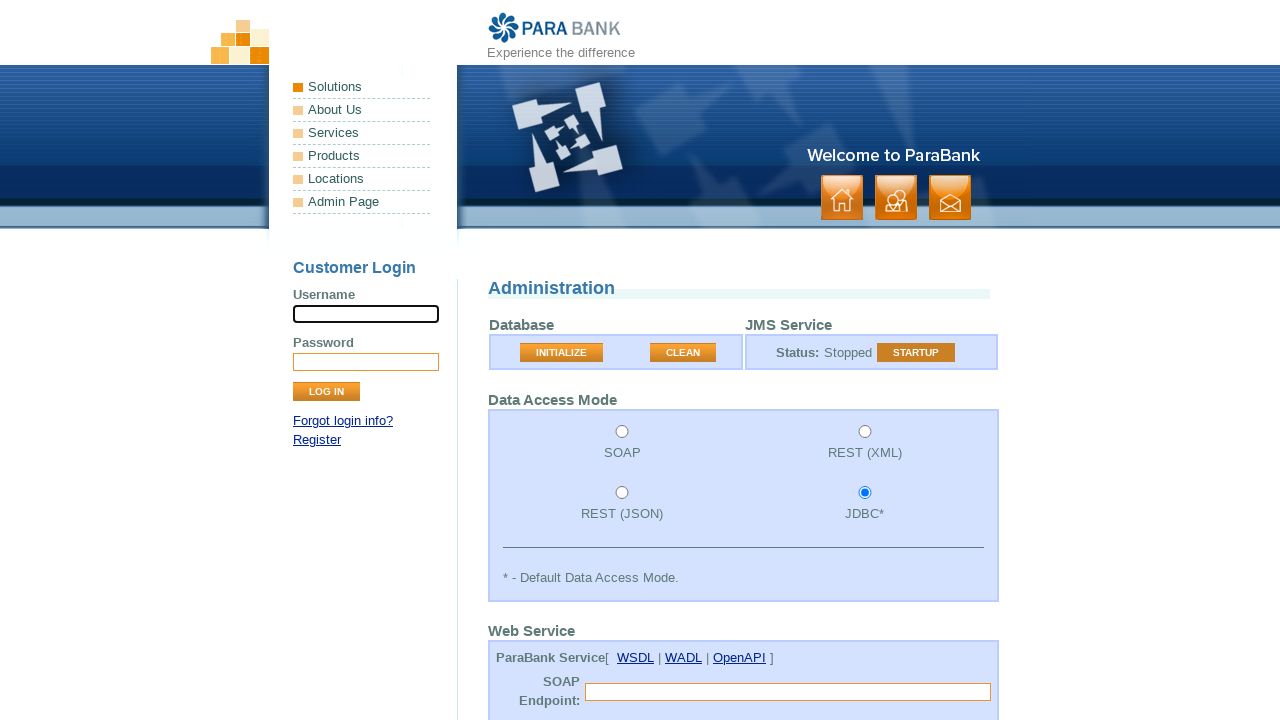